Tests handling of a delayed JavaScript alert by clicking a button, waiting for the alert to appear after 5 seconds, and accepting it

Starting URL: https://demoqa.com/alerts

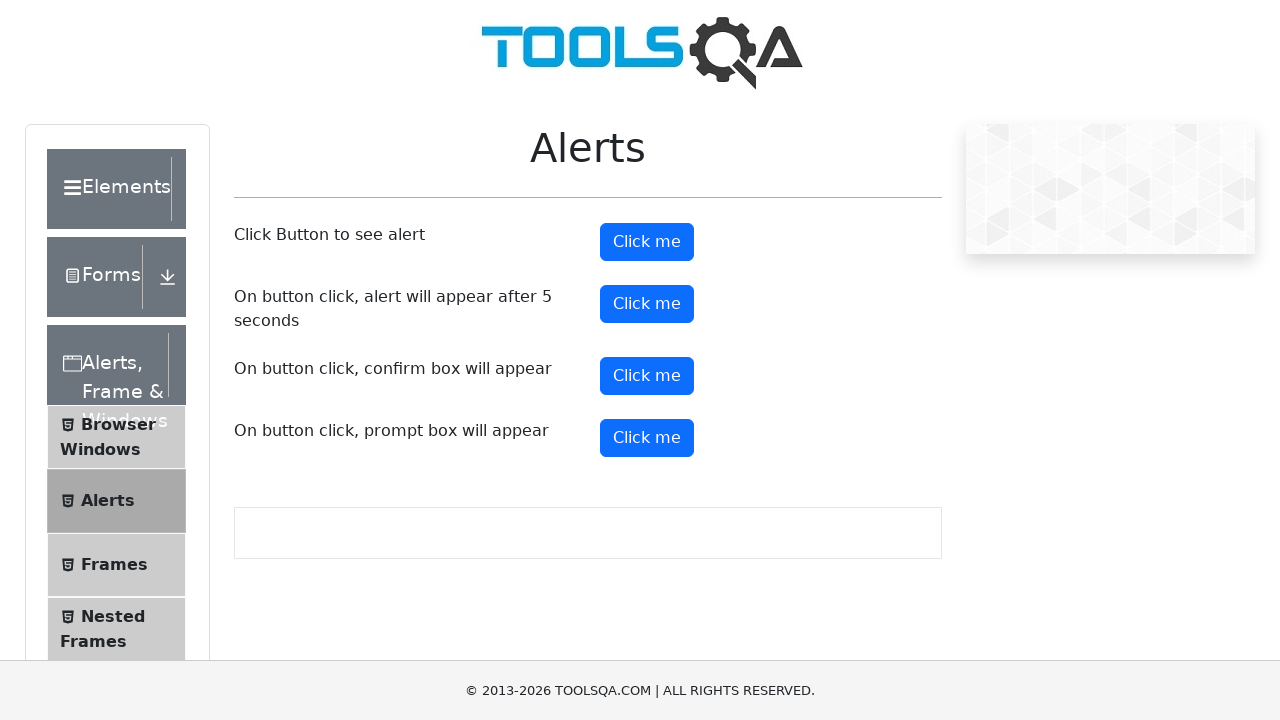

Clicked the timer alert button that triggers an alert after 5 seconds at (647, 304) on #timerAlertButton
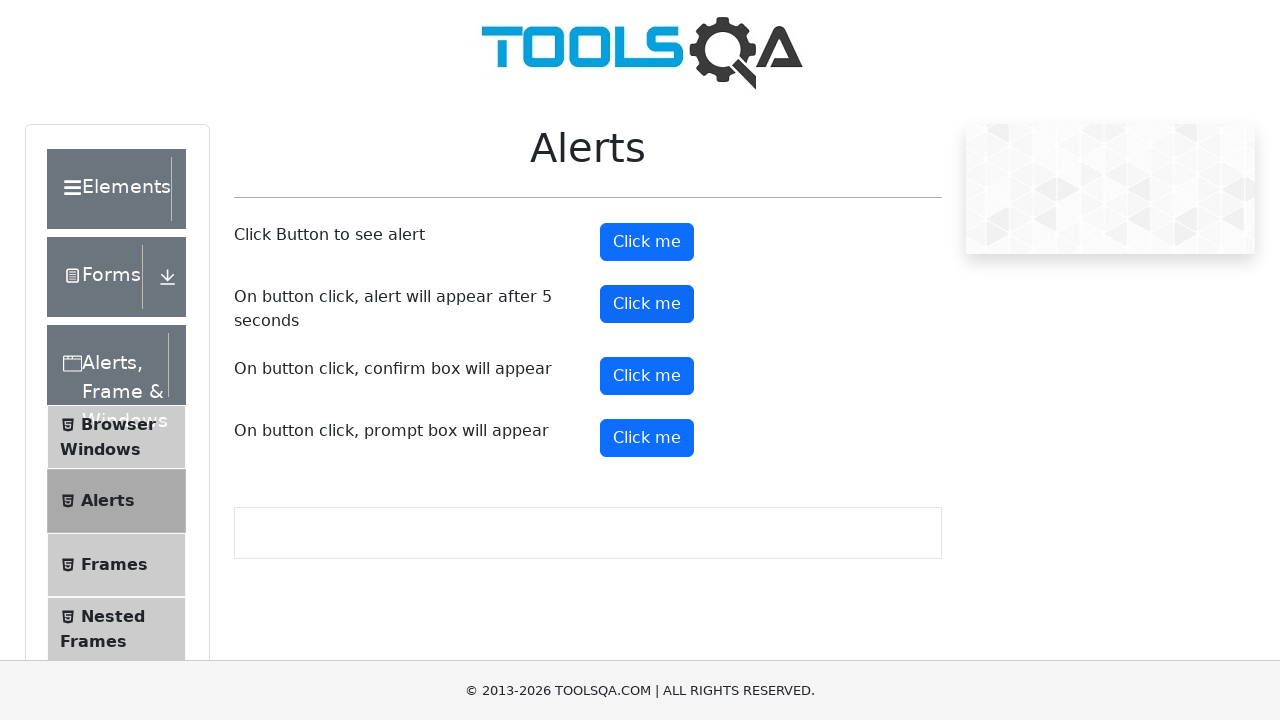

Set up dialog handler to accept the alert
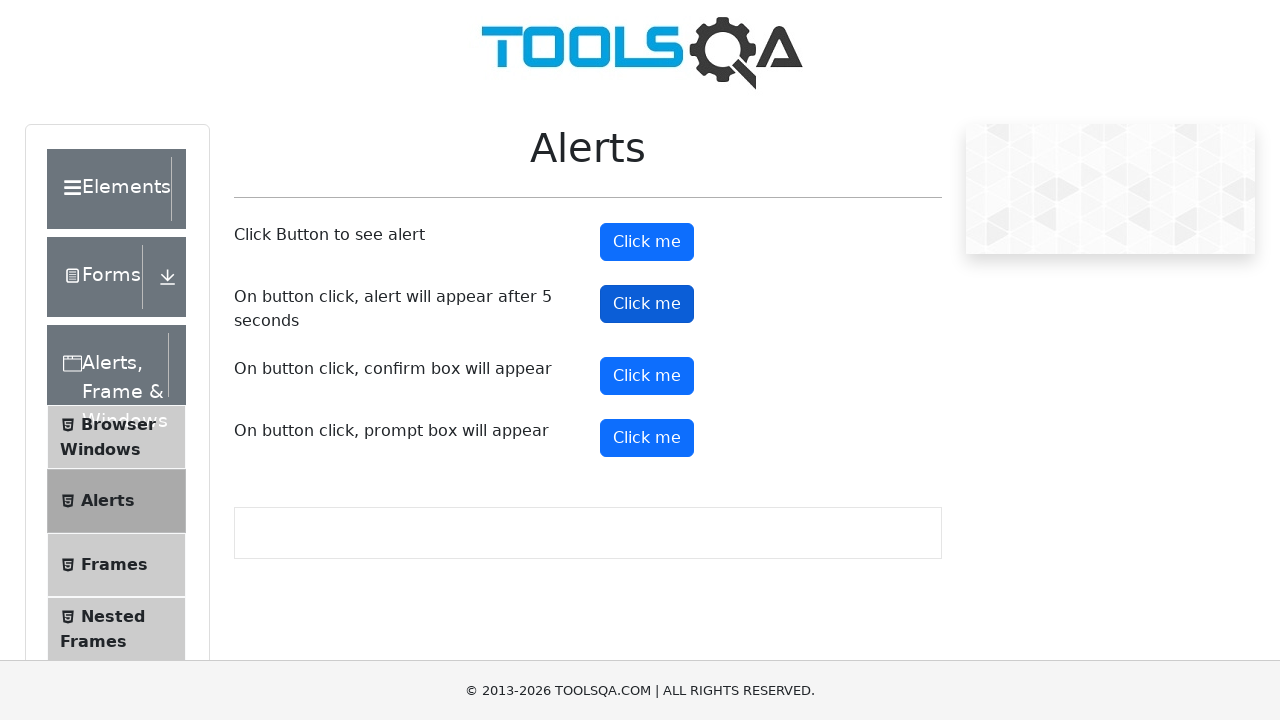

Waited for the delayed alert to appear and be accepted
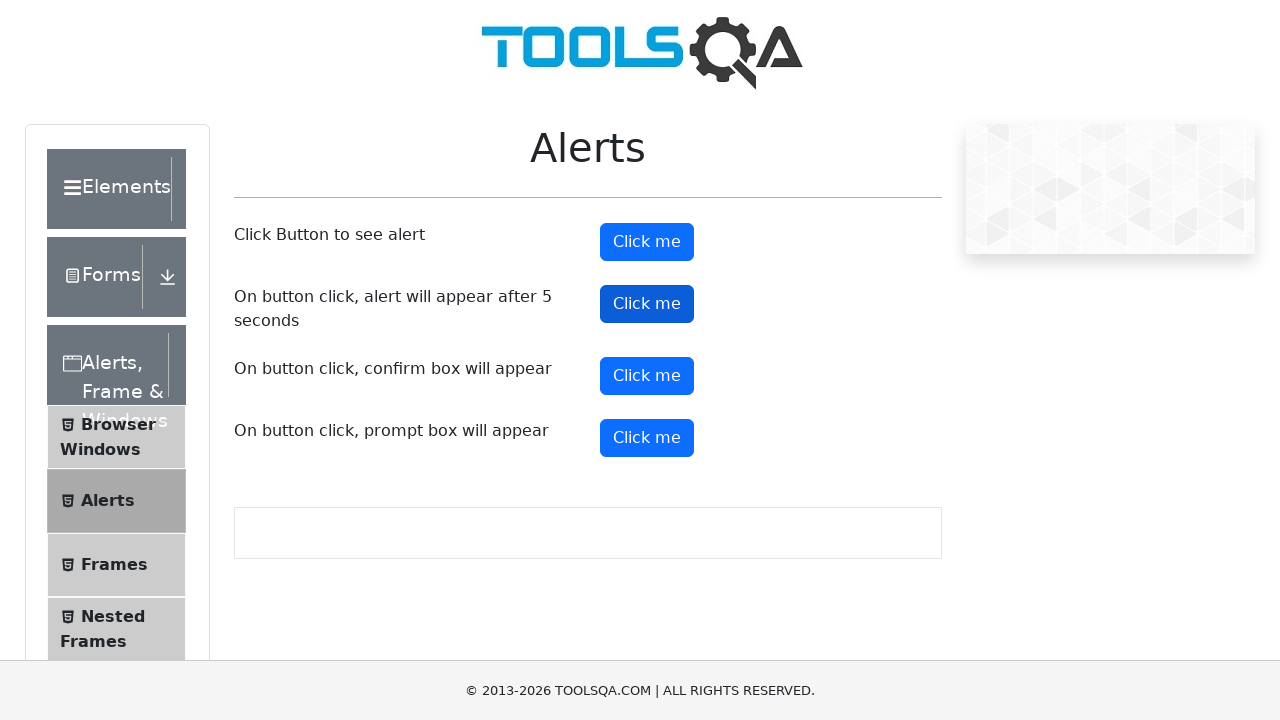

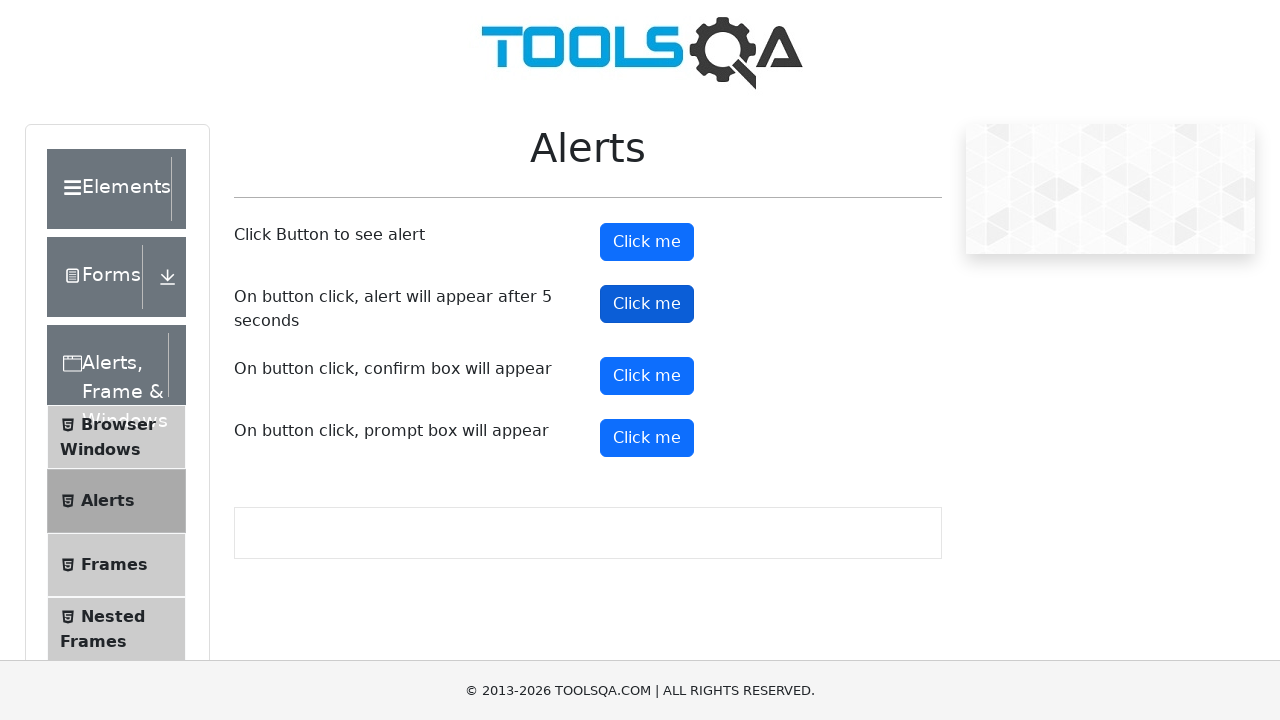